Drags an image element and drops it into a drop area

Starting URL: https://demo.automationtesting.in/Dynamic.html

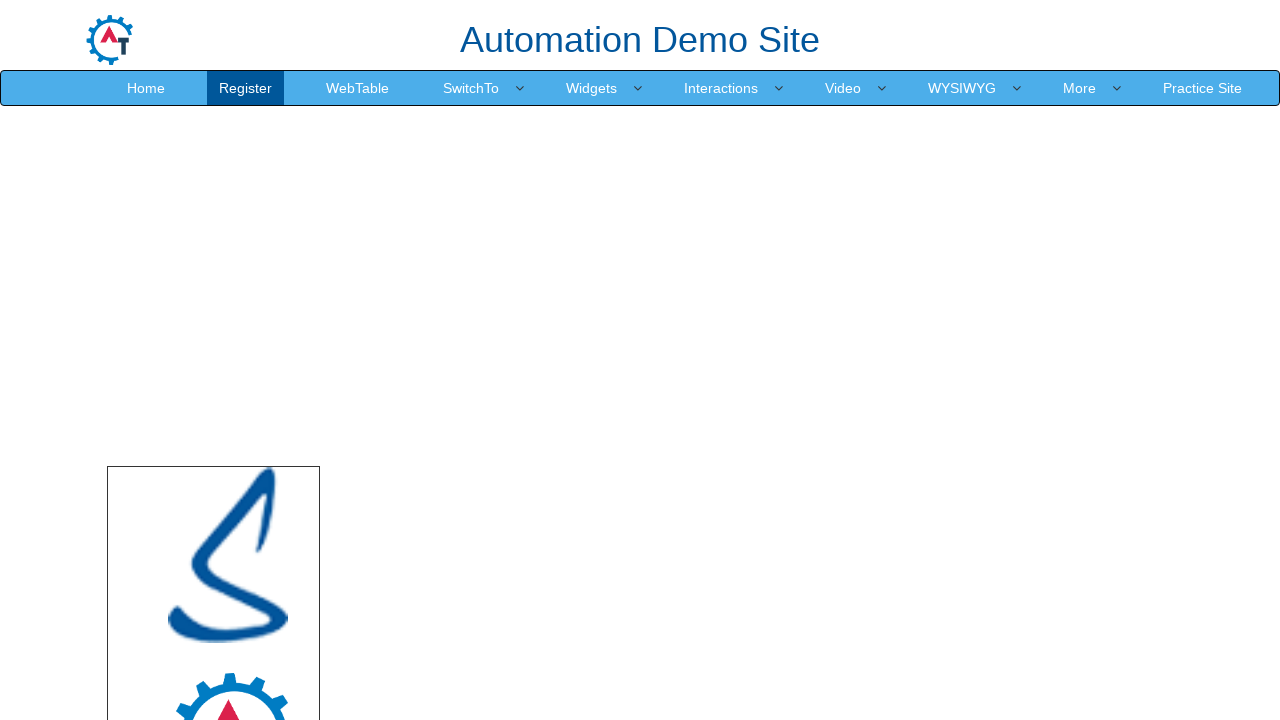

Located source image element with id 'angular'
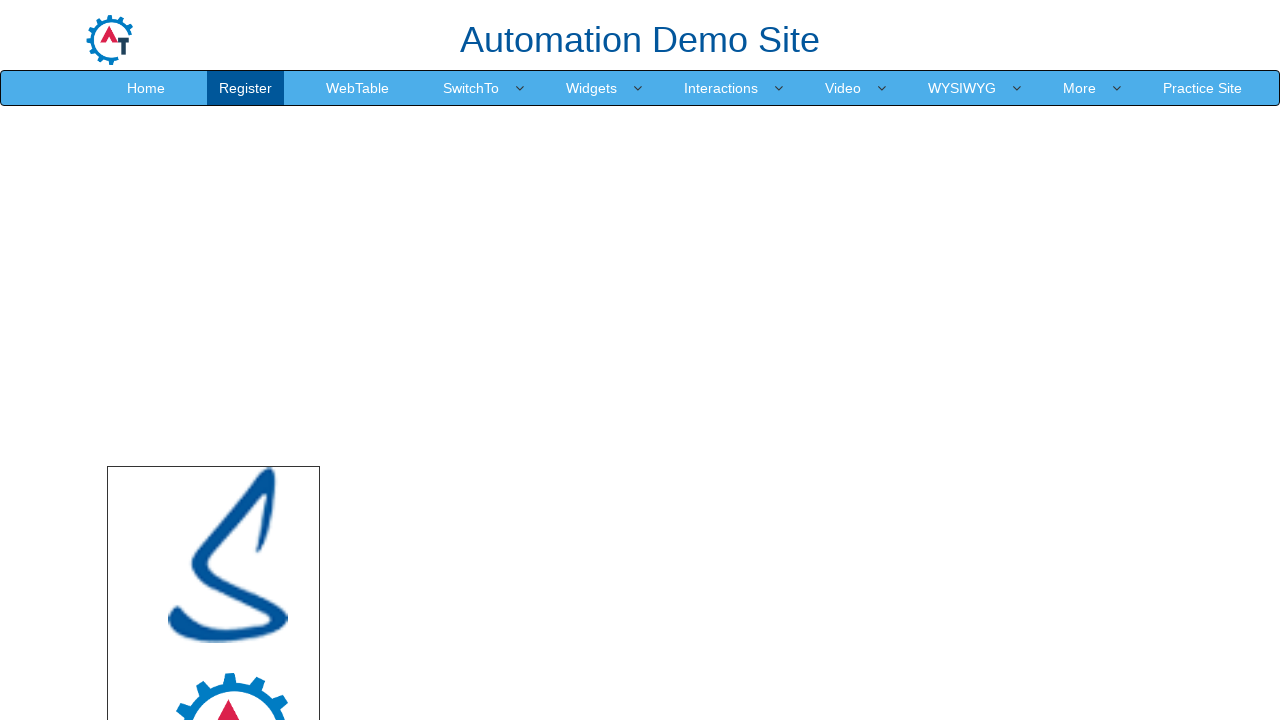

Located target drop area element with id 'droparea'
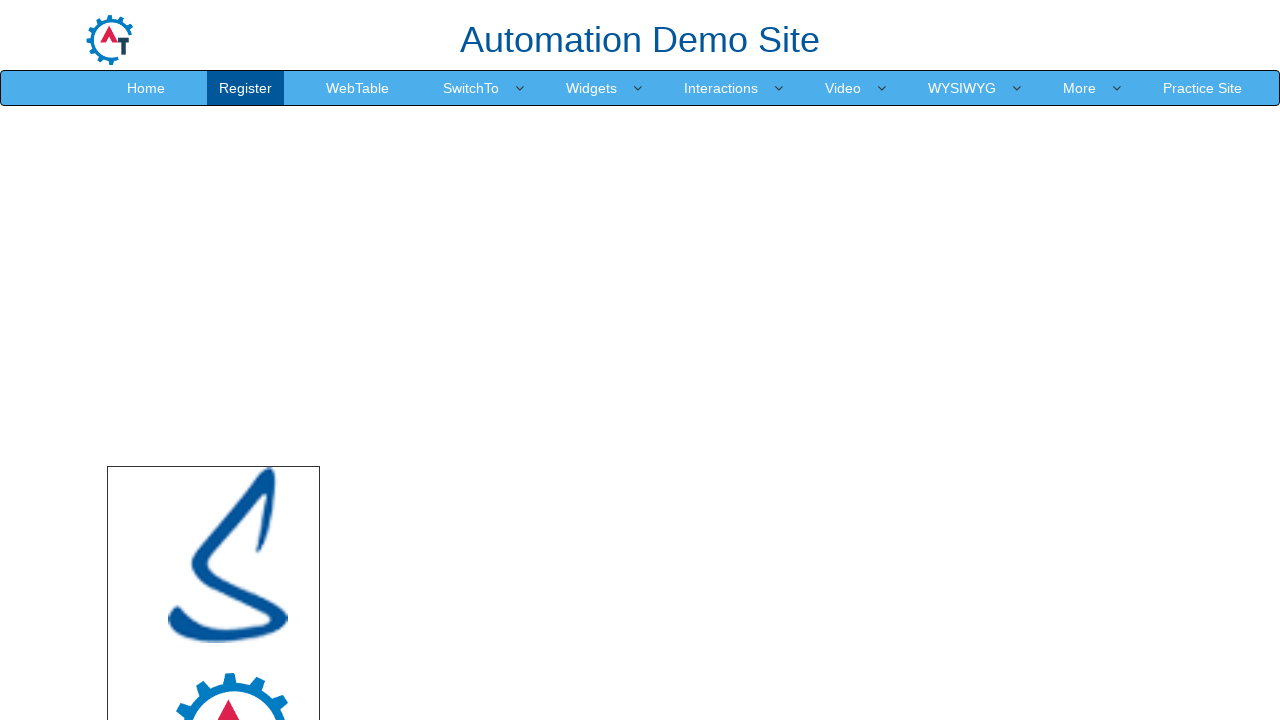

Dragged image element and dropped it into the drop area at (747, 545)
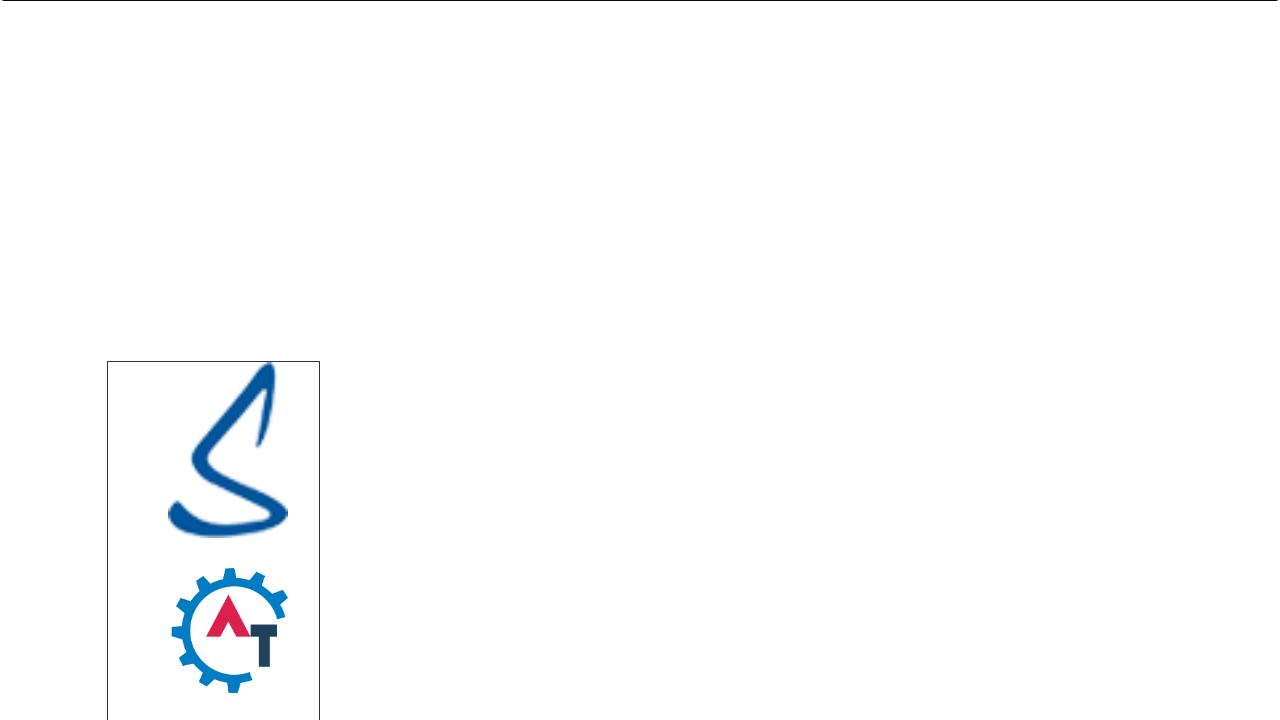

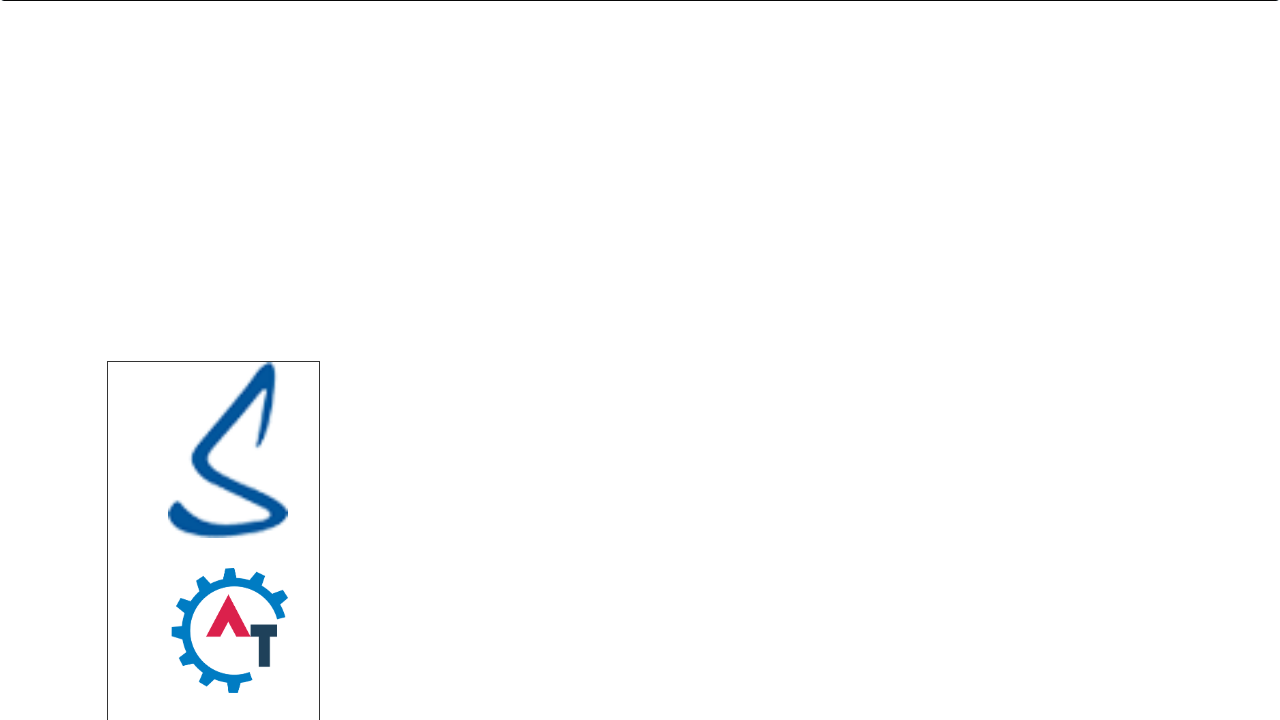